Tests responsive design by taking screenshots at different viewport sizes (mobile, tablet, desktop).

Starting URL: https://www.example.com

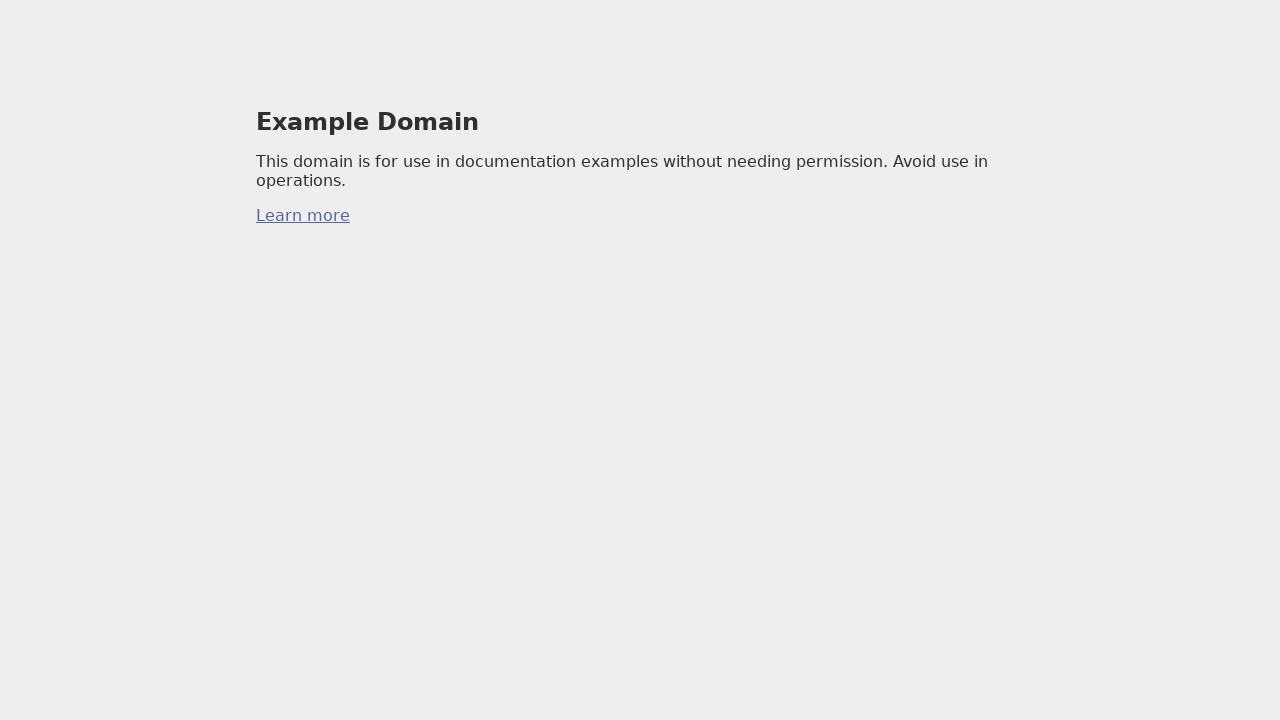

Set viewport size to 320x480
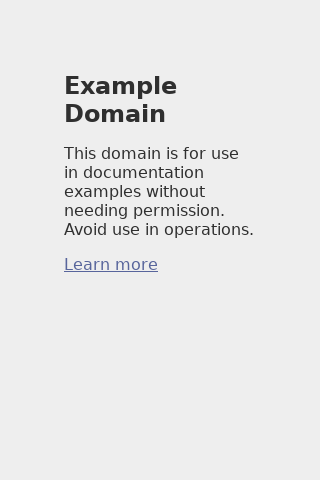

Navigated to https://www.example.com at 320x480 viewport
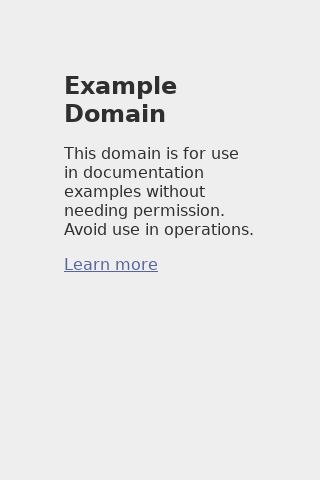

Page loaded (networkidle) at 320x480 viewport
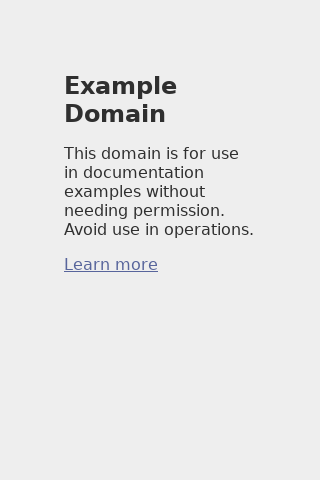

Captured responsive screenshot for 320x480 viewport
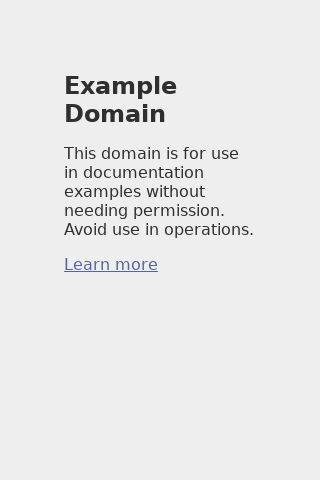

Set viewport size to 768x1024
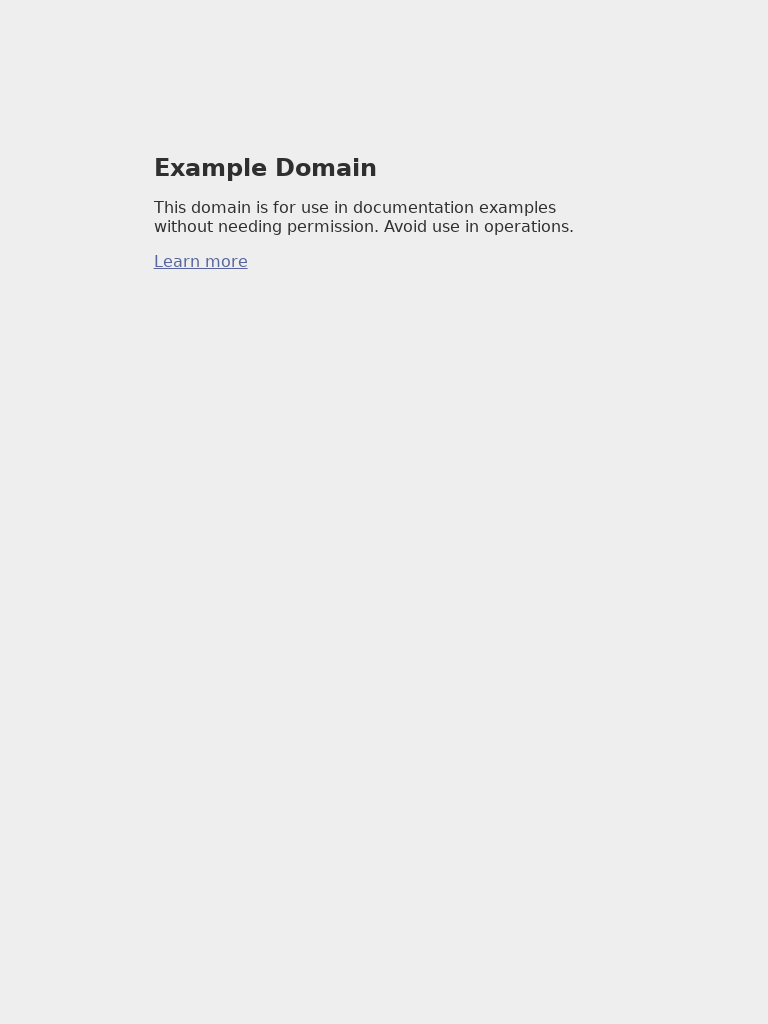

Navigated to https://www.example.com at 768x1024 viewport
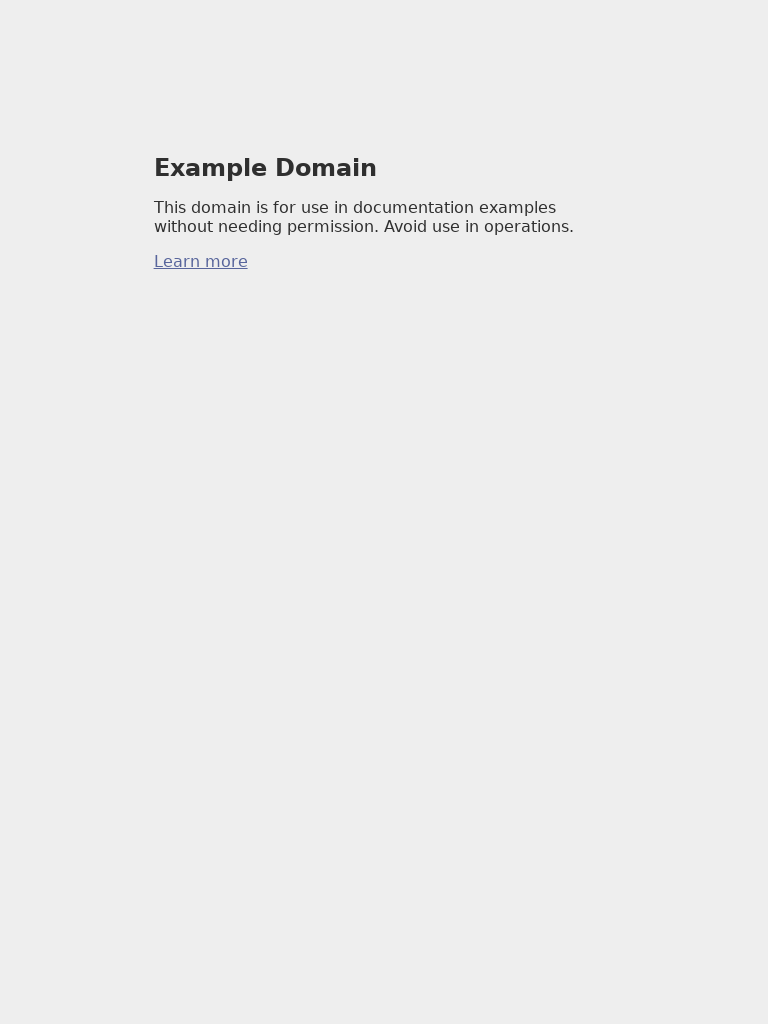

Page loaded (networkidle) at 768x1024 viewport
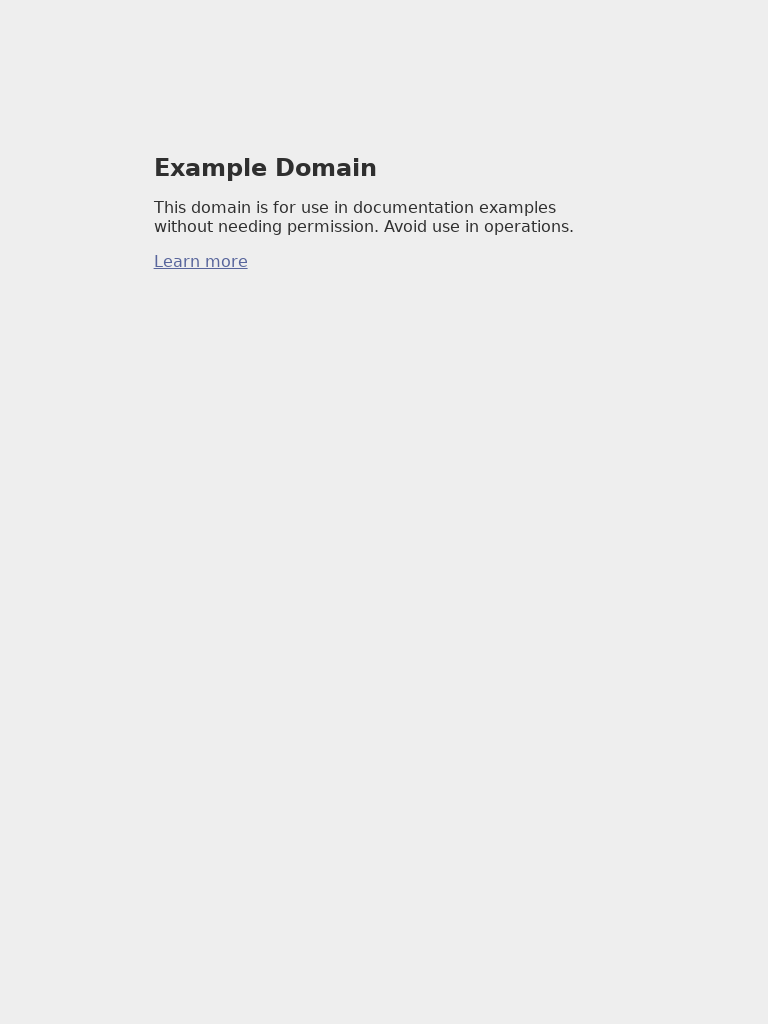

Captured responsive screenshot for 768x1024 viewport
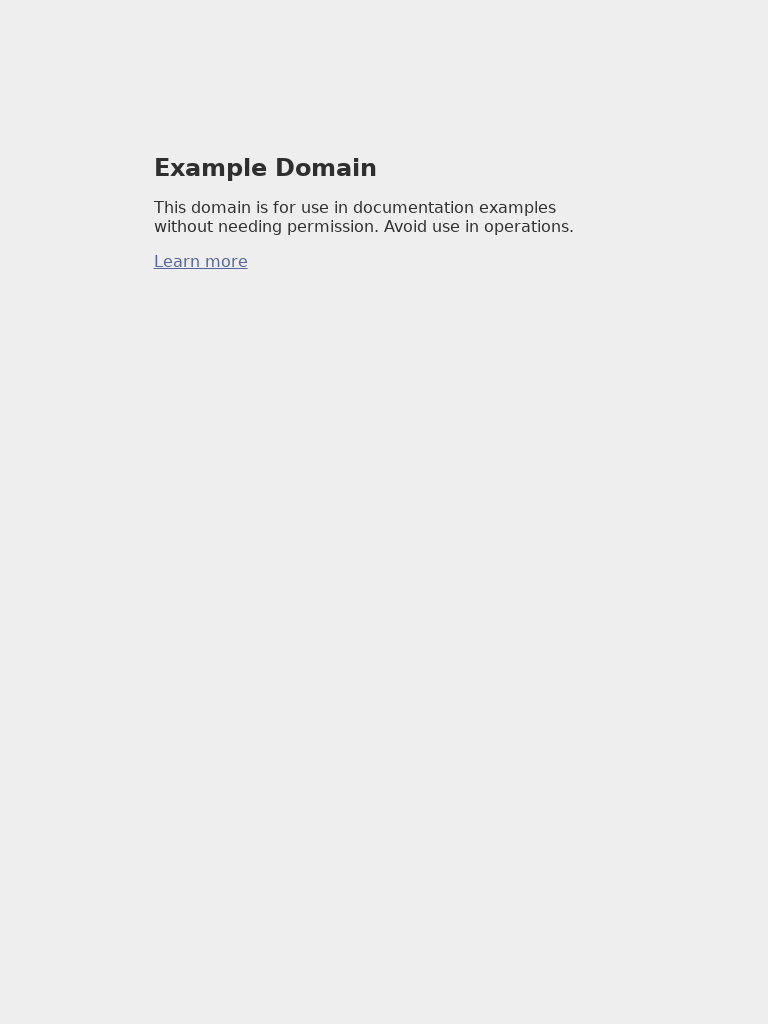

Set viewport size to 1920x1080
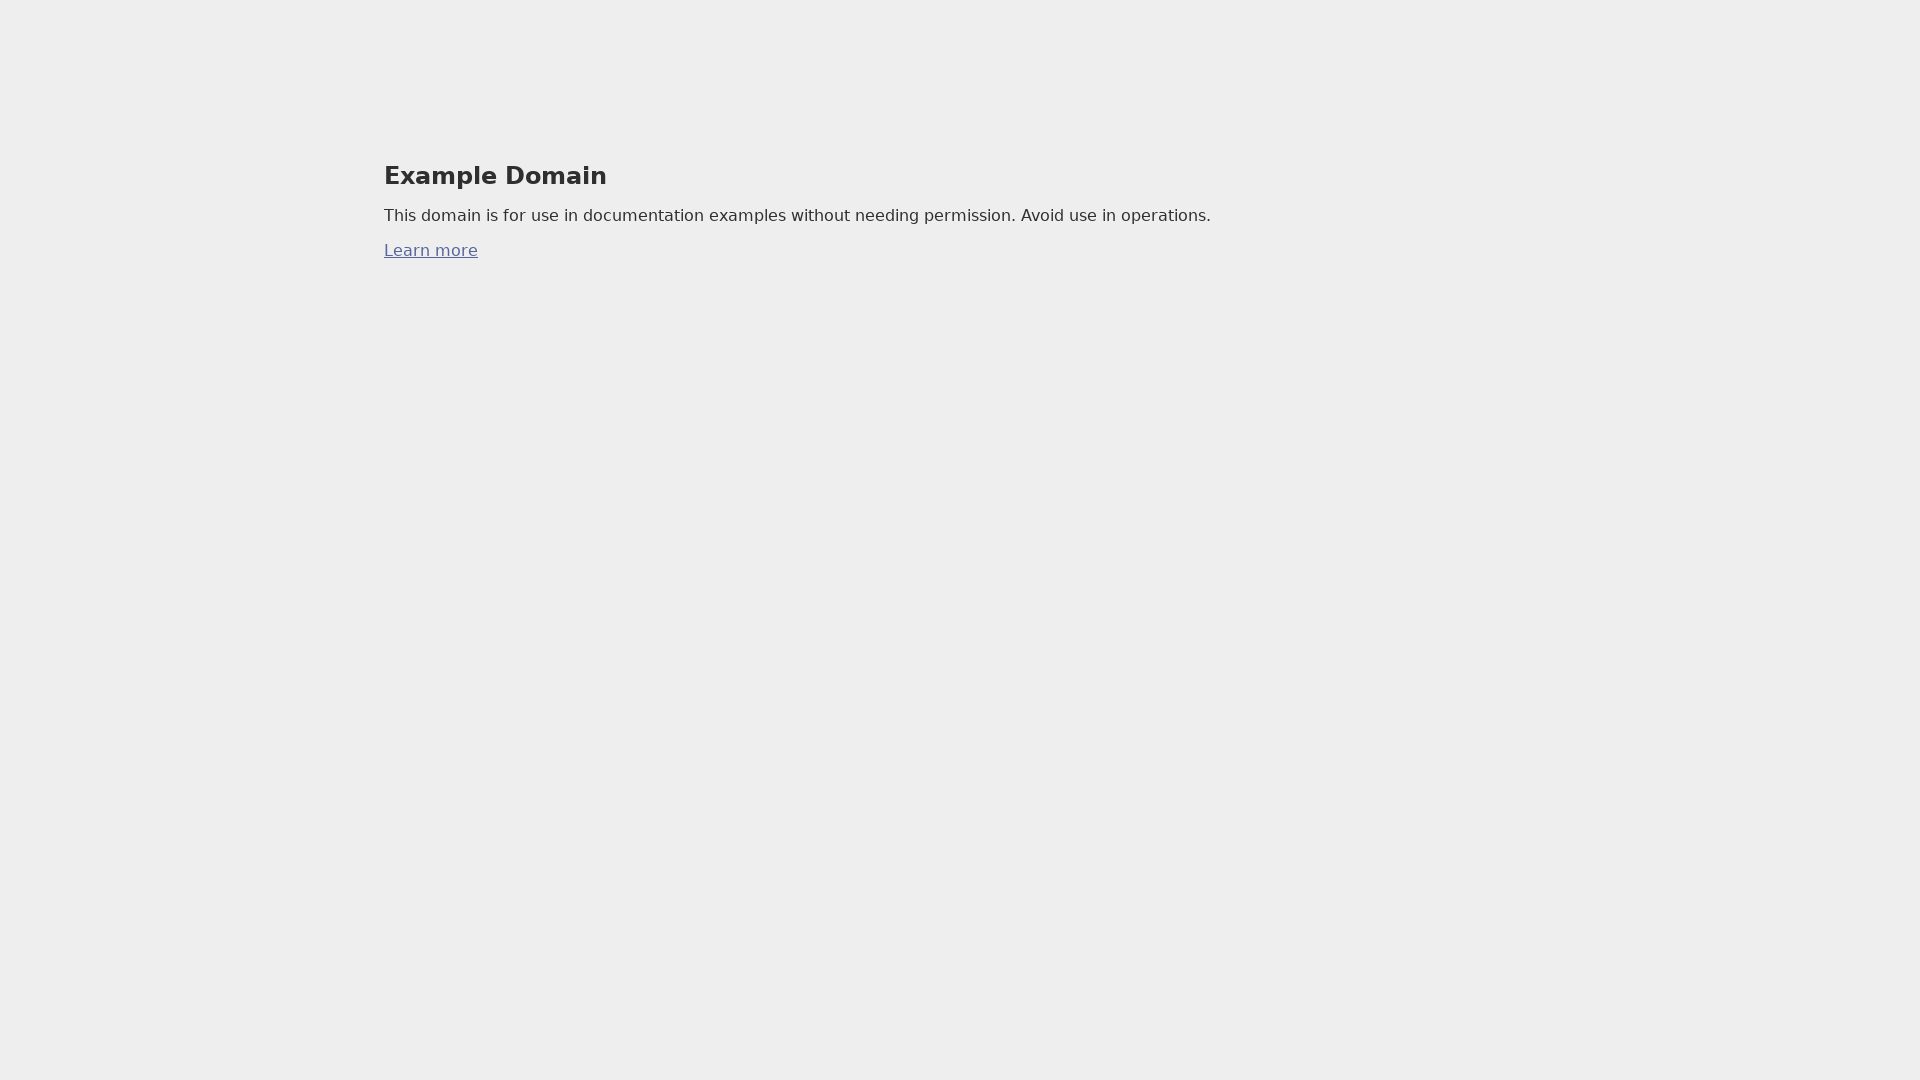

Navigated to https://www.example.com at 1920x1080 viewport
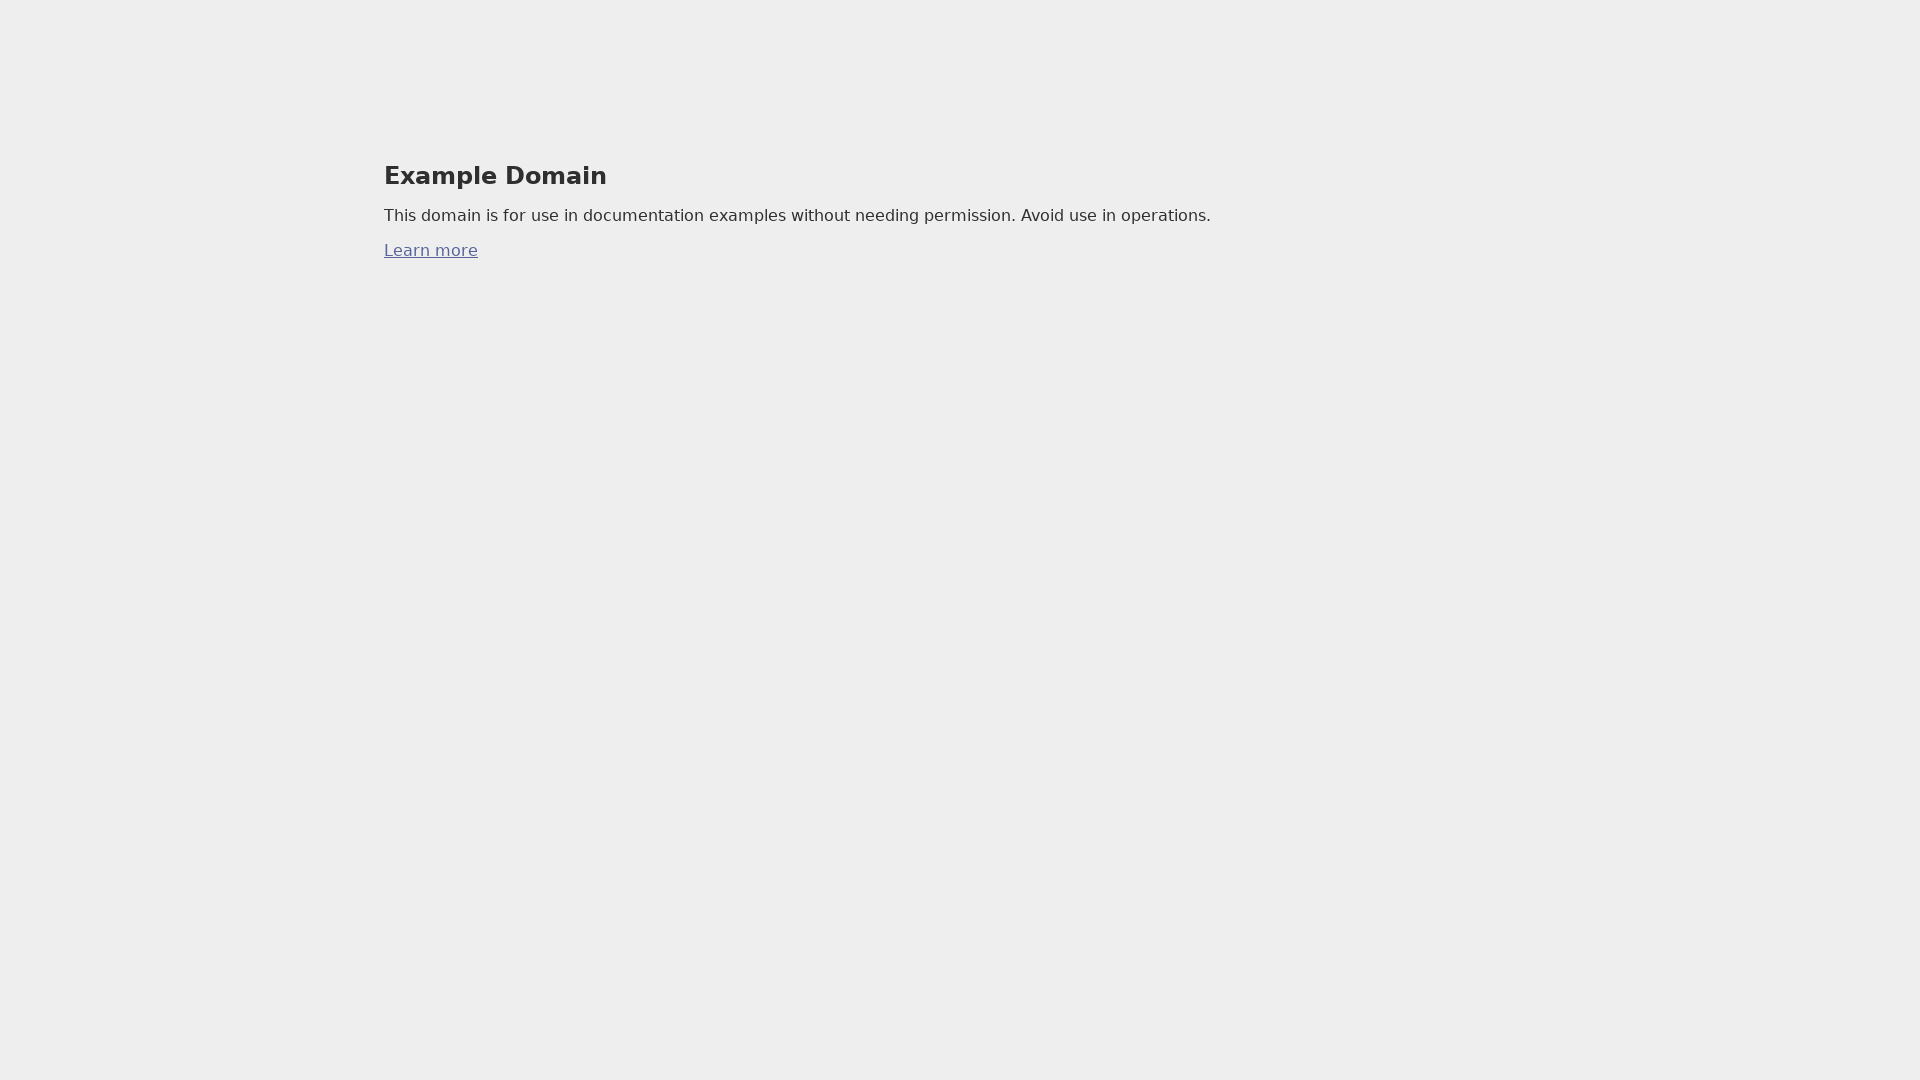

Page loaded (networkidle) at 1920x1080 viewport
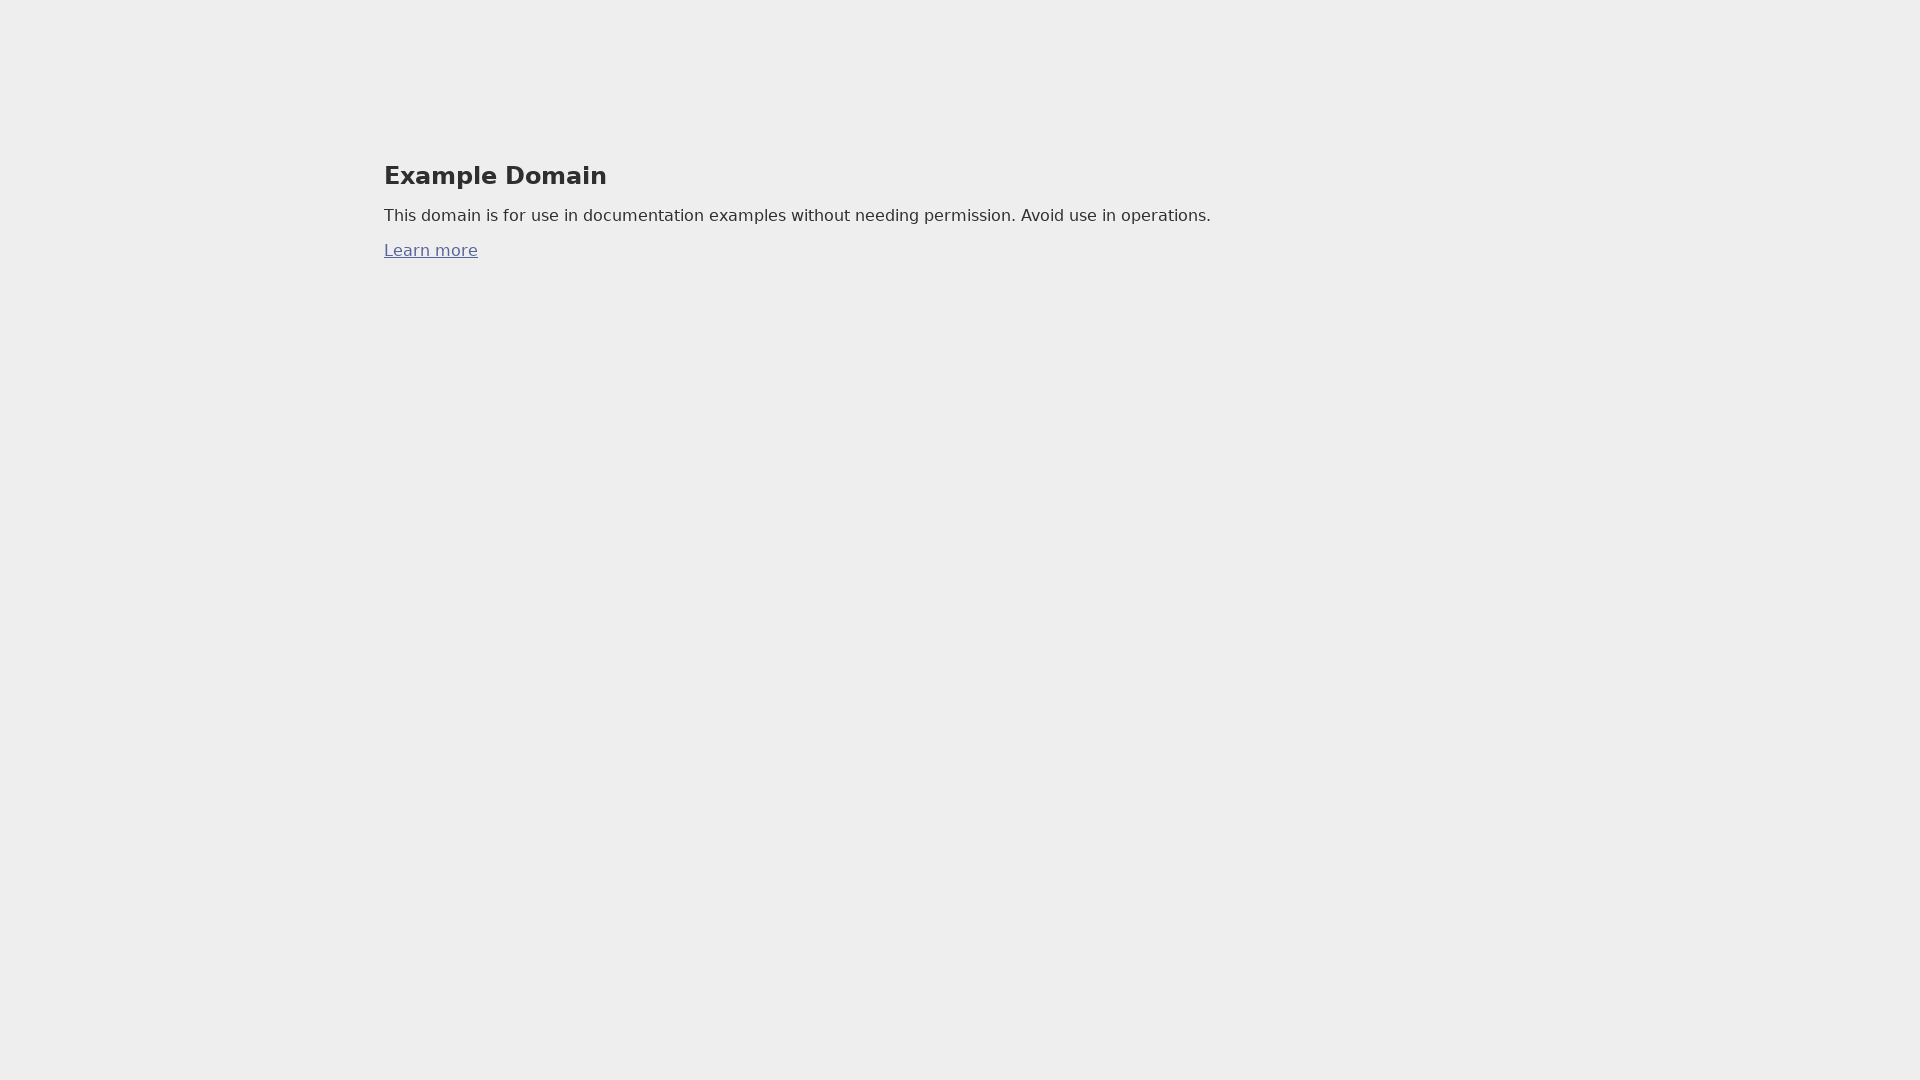

Captured responsive screenshot for 1920x1080 viewport
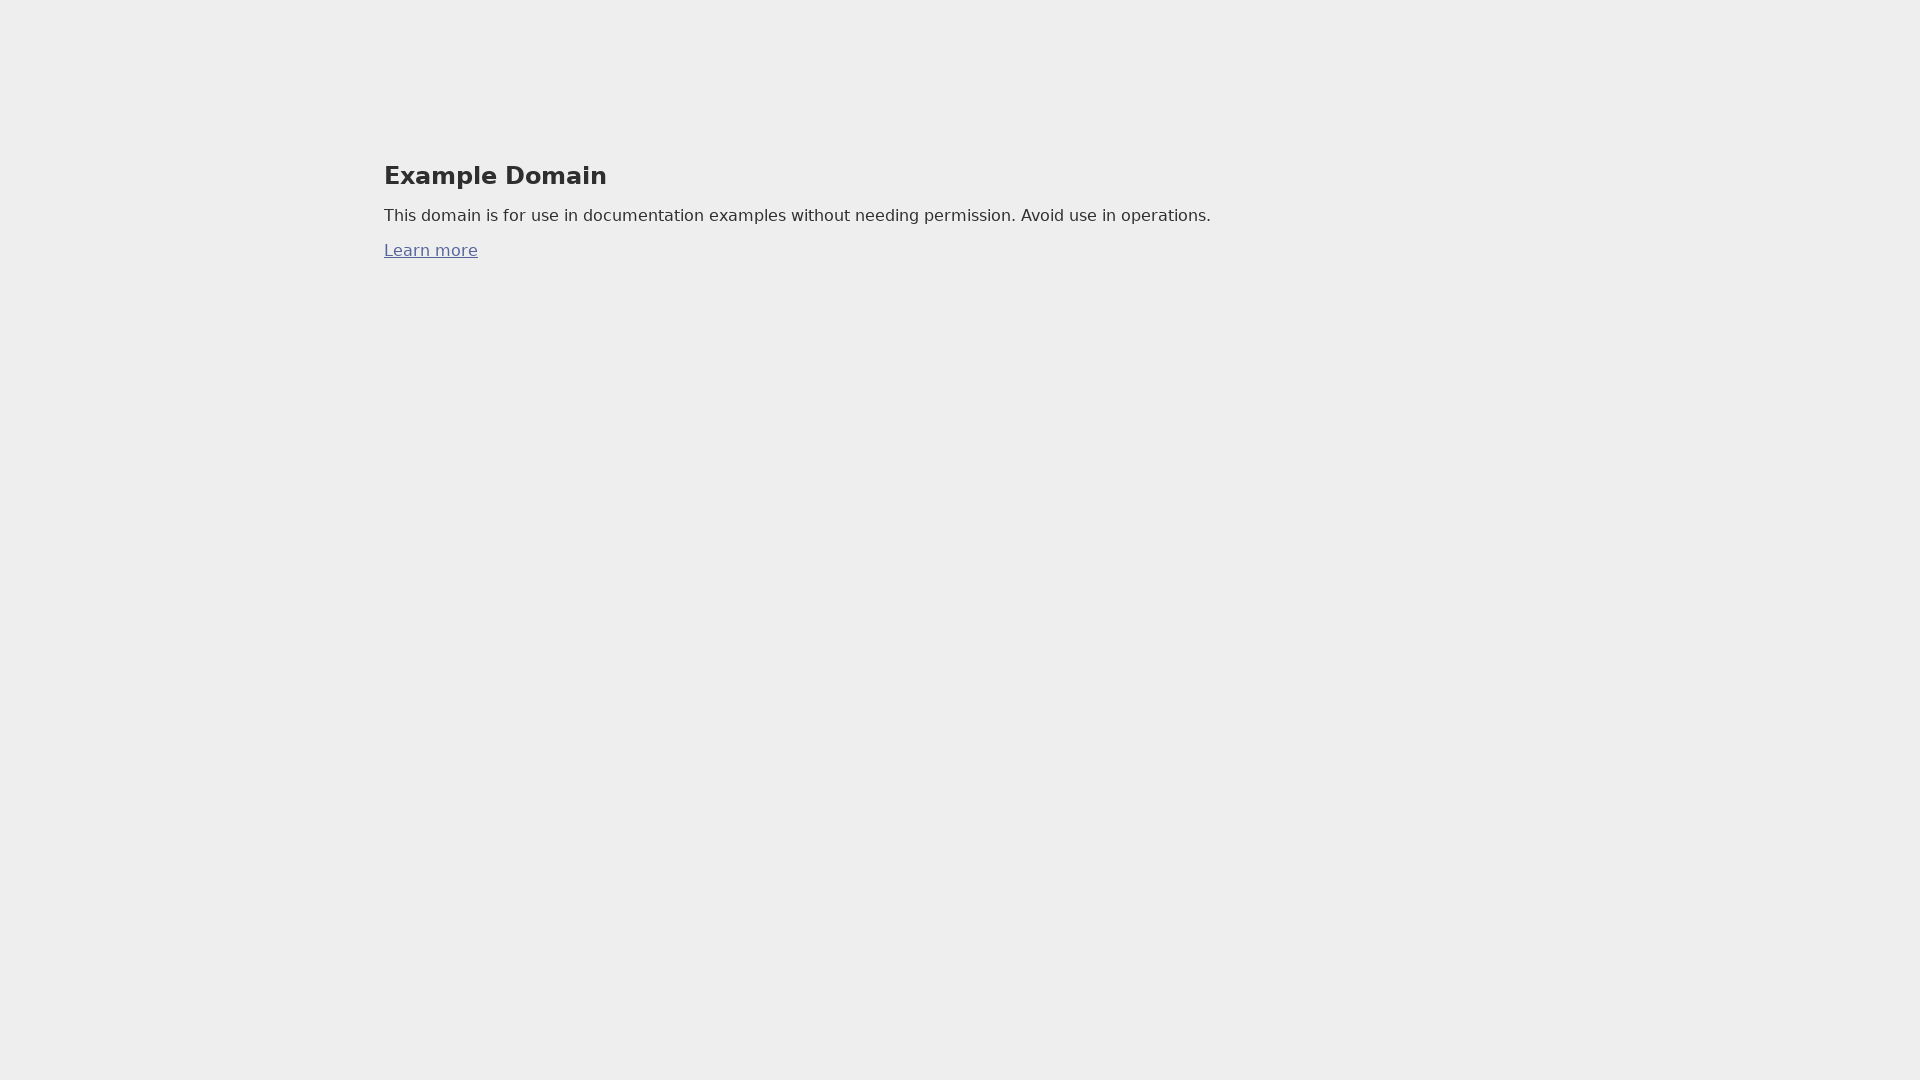

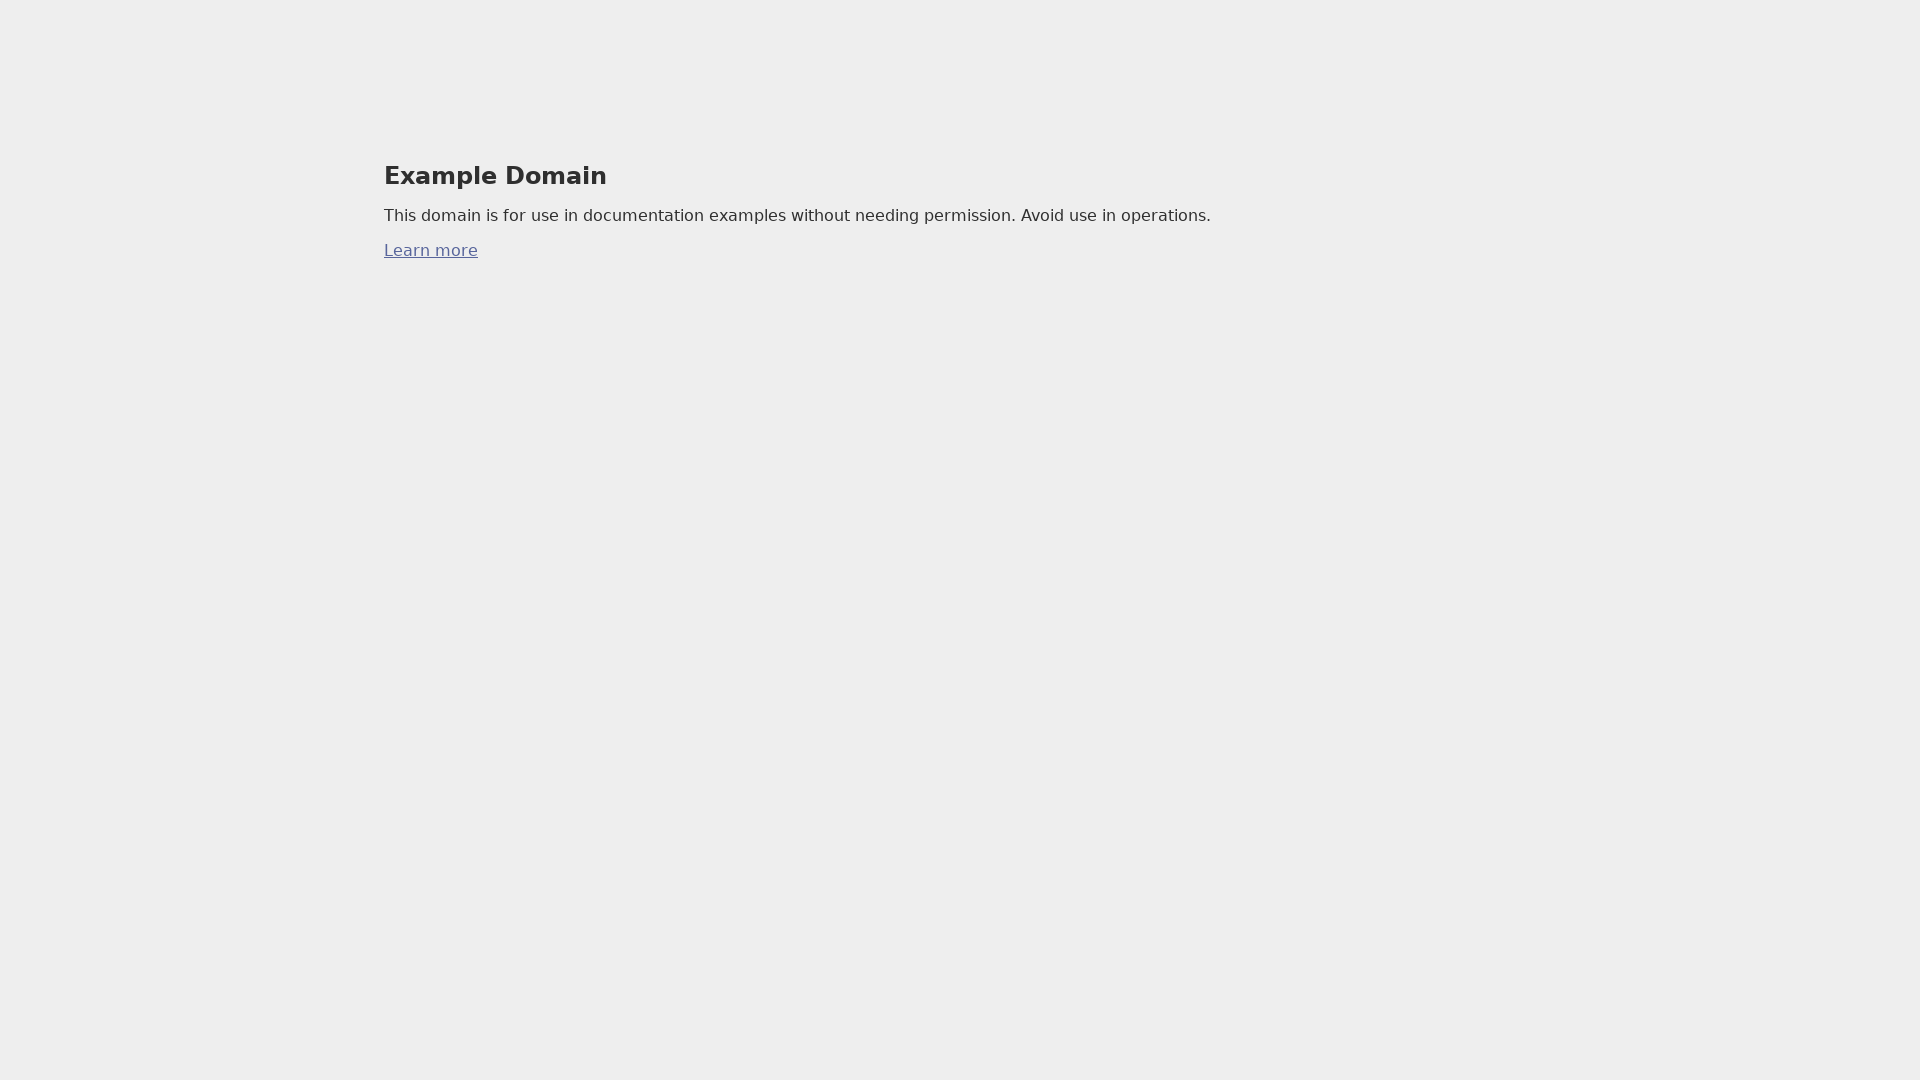